Tests a simple form on a GitHub Pages site by entering text into an input field and clicking a submit button

Starting URL: https://loghen41.github.io

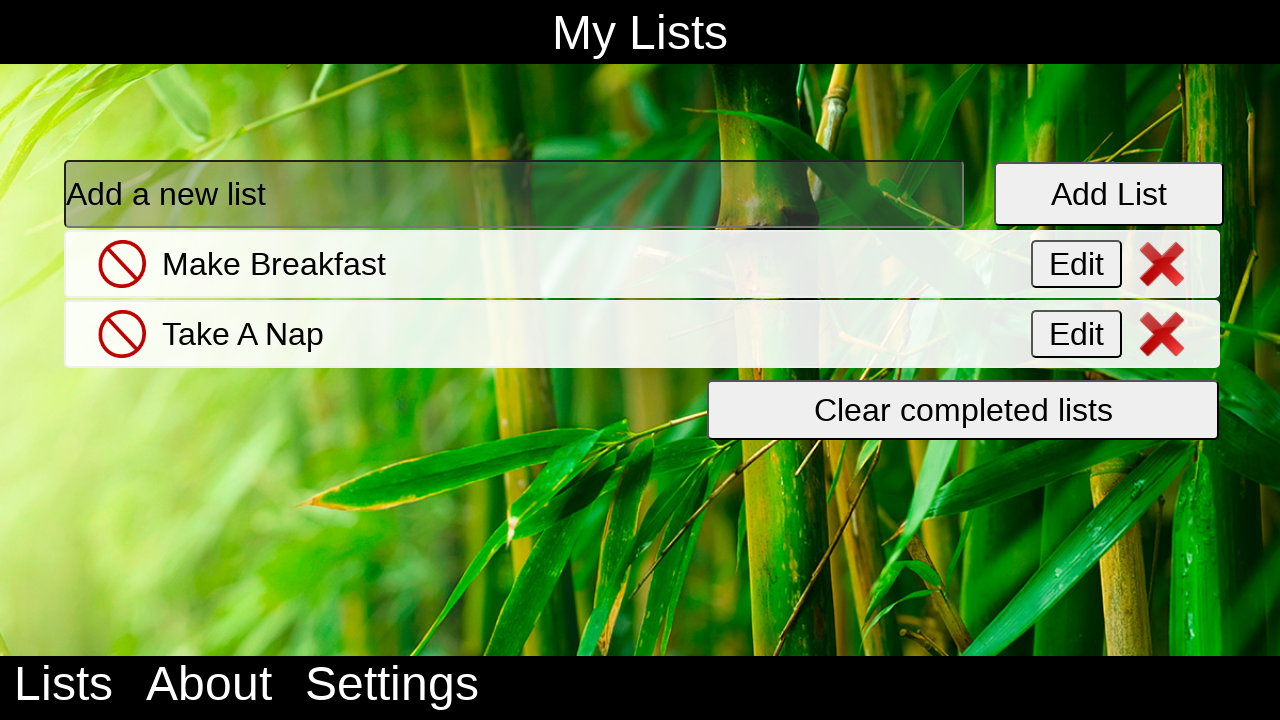

Filled input field with 'Write some Code' on .fullInput
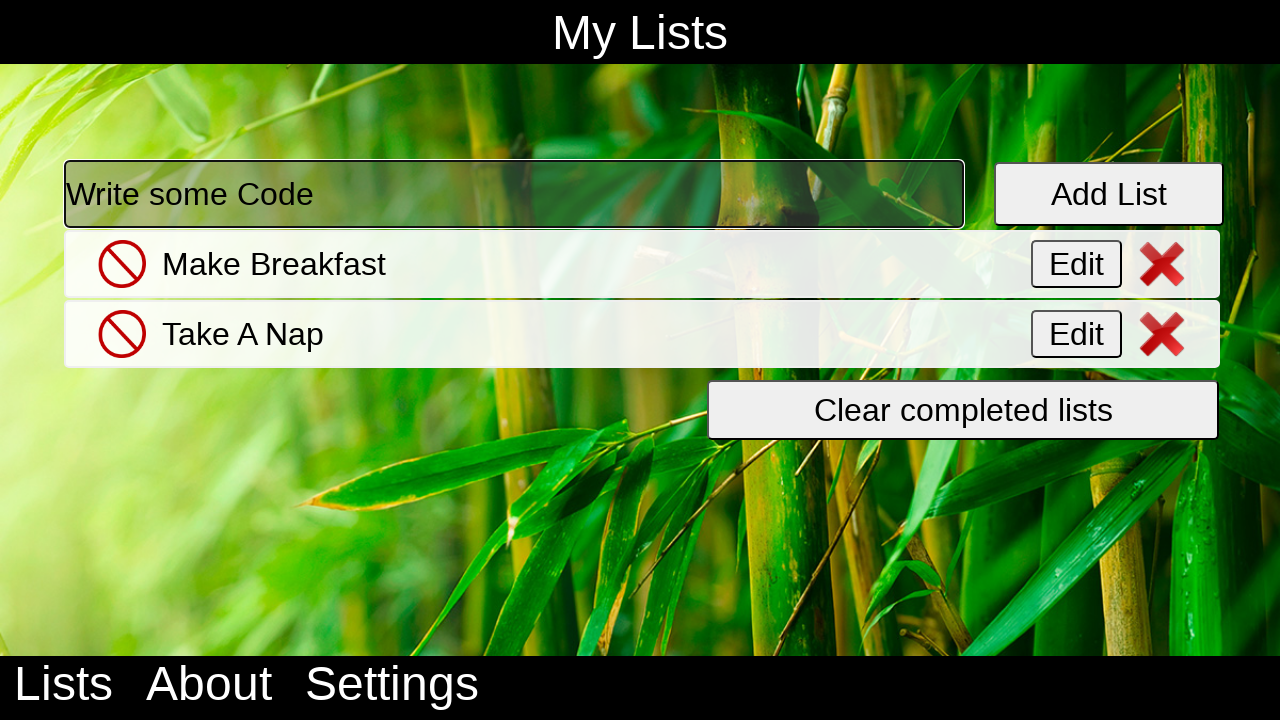

Clicked the submit button at (1109, 194) on .fullButton
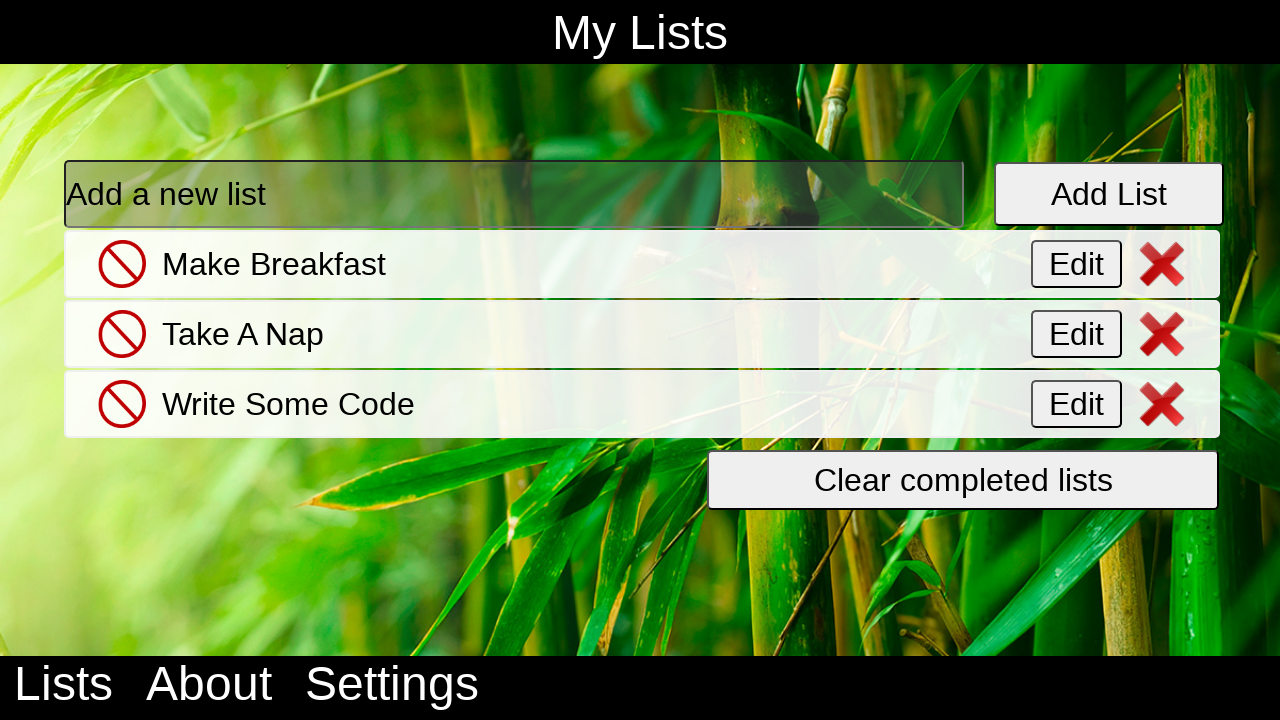

Waited 2 seconds for actions to complete
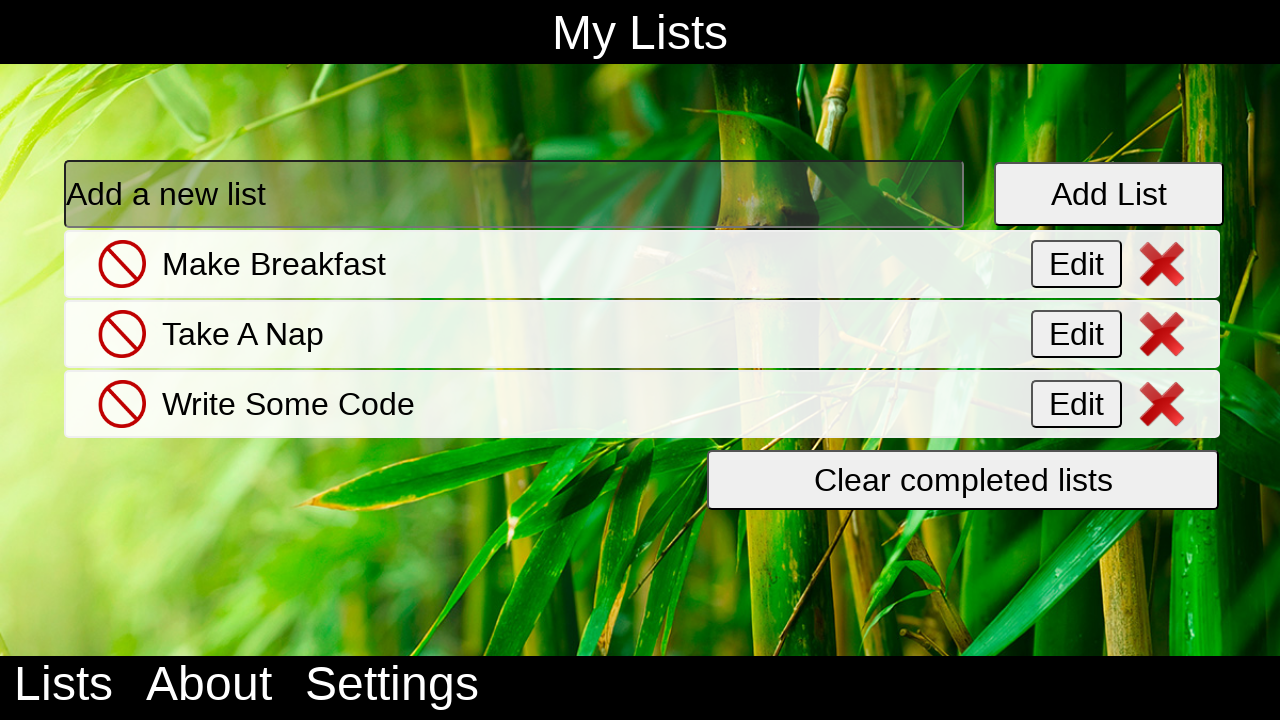

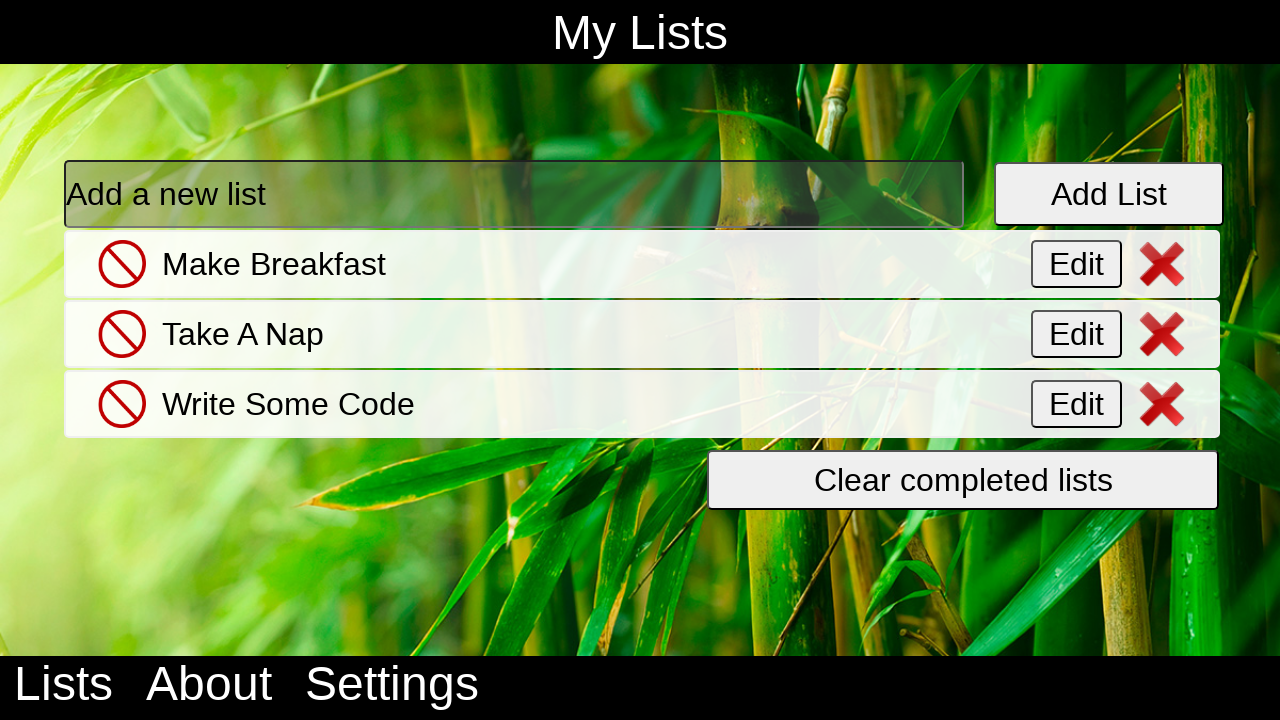